Tests the sorting functionality on a vegetable/fruit offers page by clicking the column header to sort and verifying the table data is properly sorted

Starting URL: https://rahulshettyacademy.com/seleniumPractise/#/offers

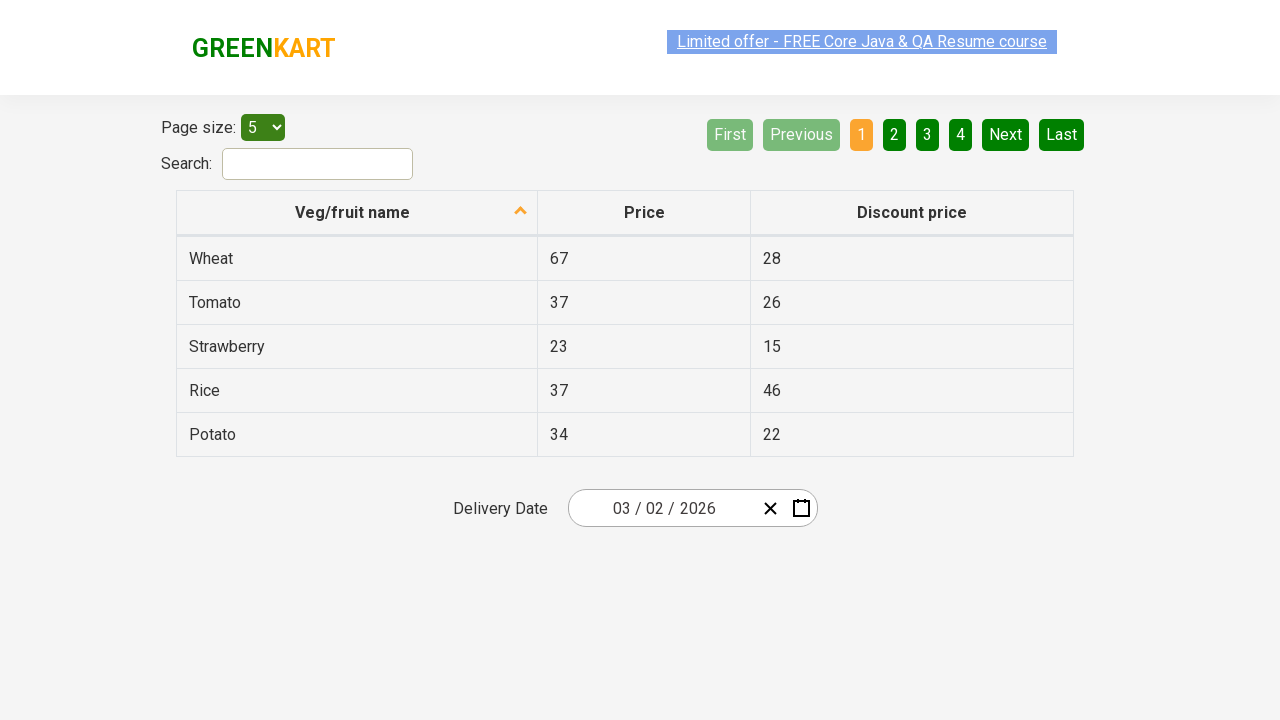

Clicked 'Veg/fruit name' column header to sort at (353, 212) on xpath=//span[text()='Veg/fruit name']
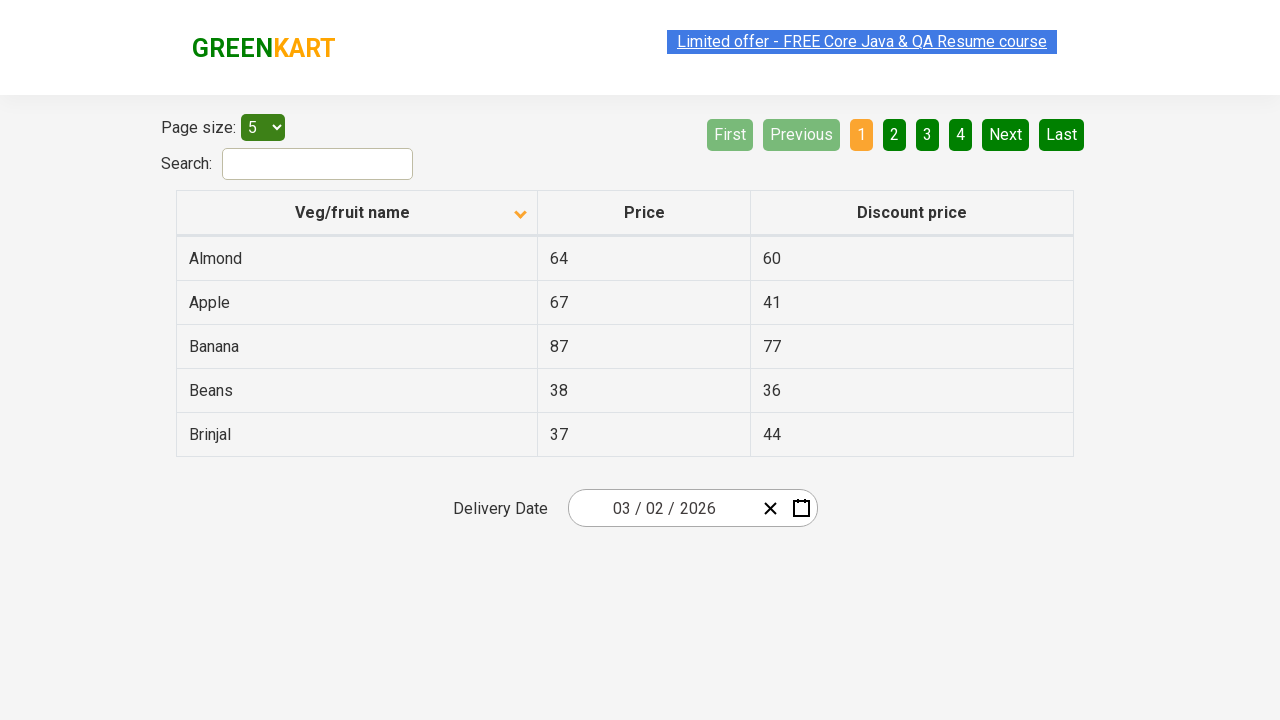

Table rows became visible after sorting
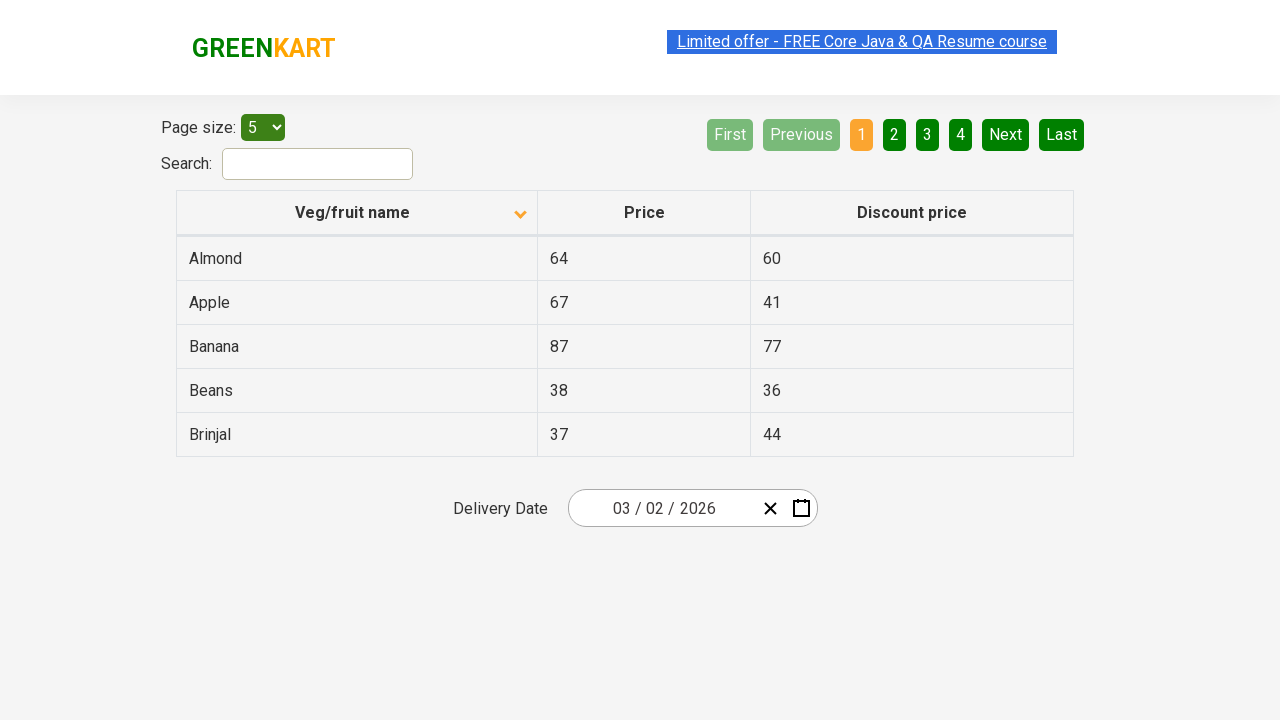

Retrieved all vegetable/fruit name elements from table
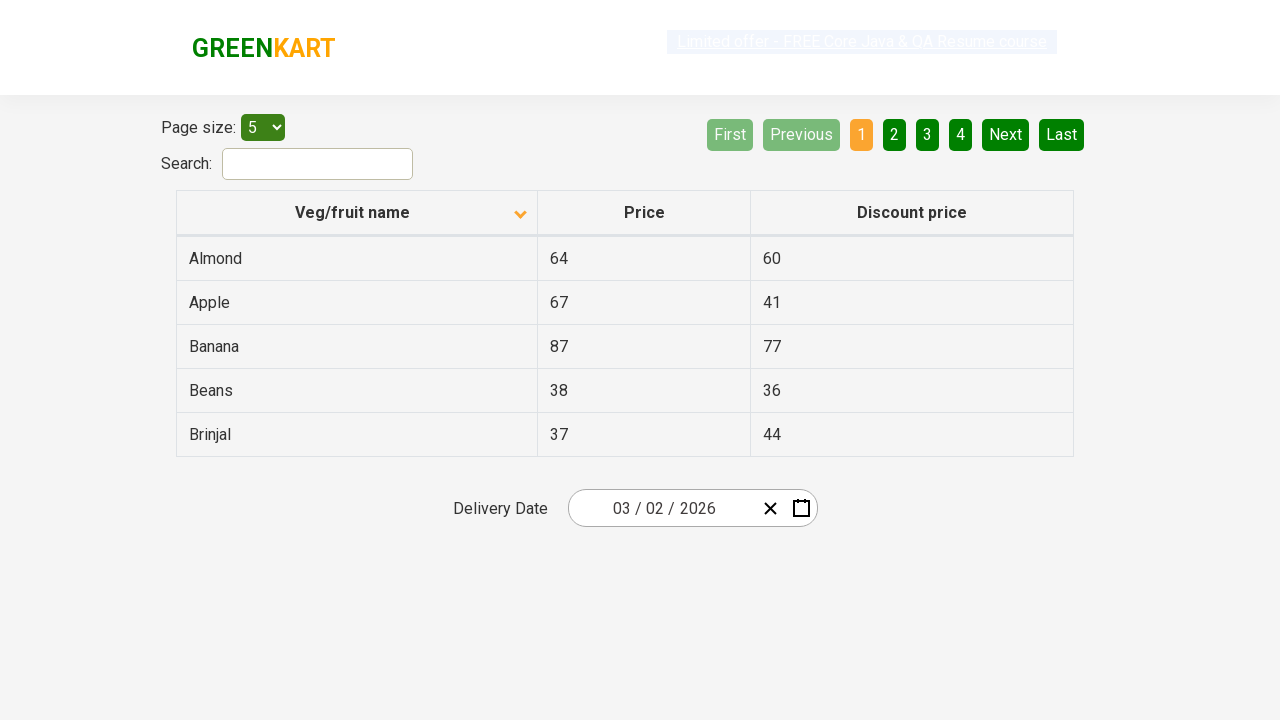

Extracted text content from all vegetable/fruit name elements
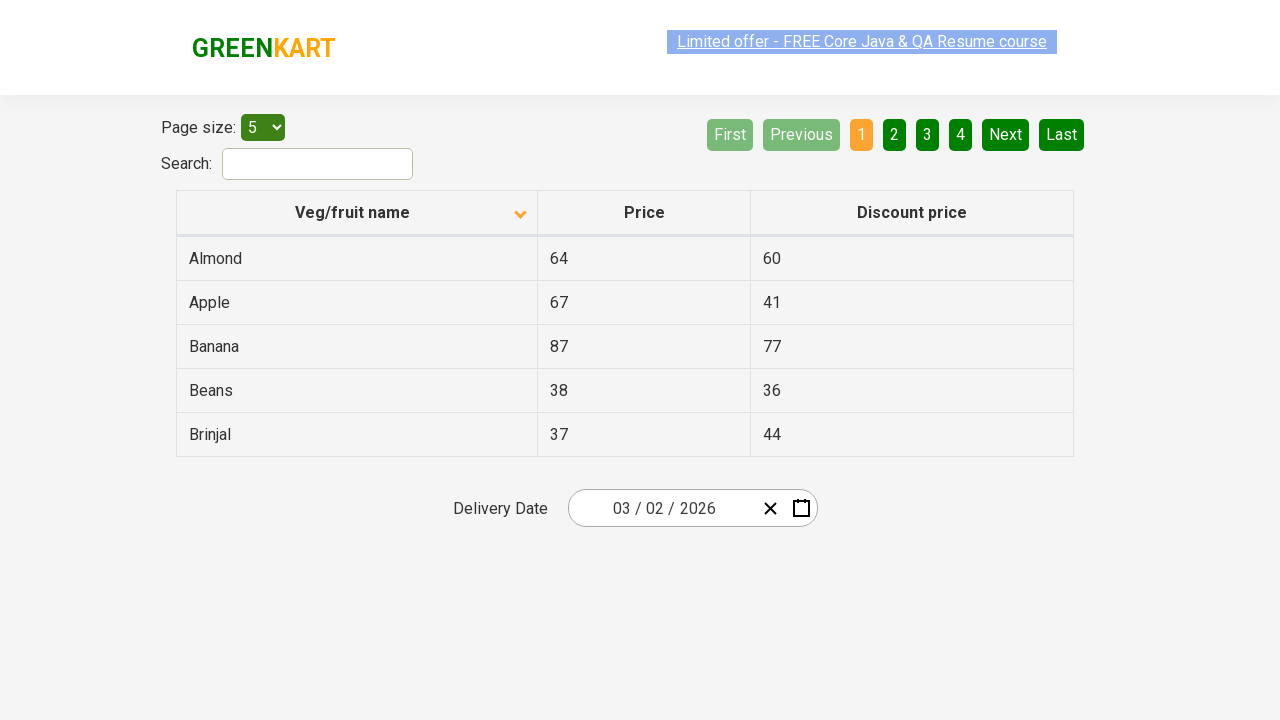

Verified that table data is properly sorted alphabetically
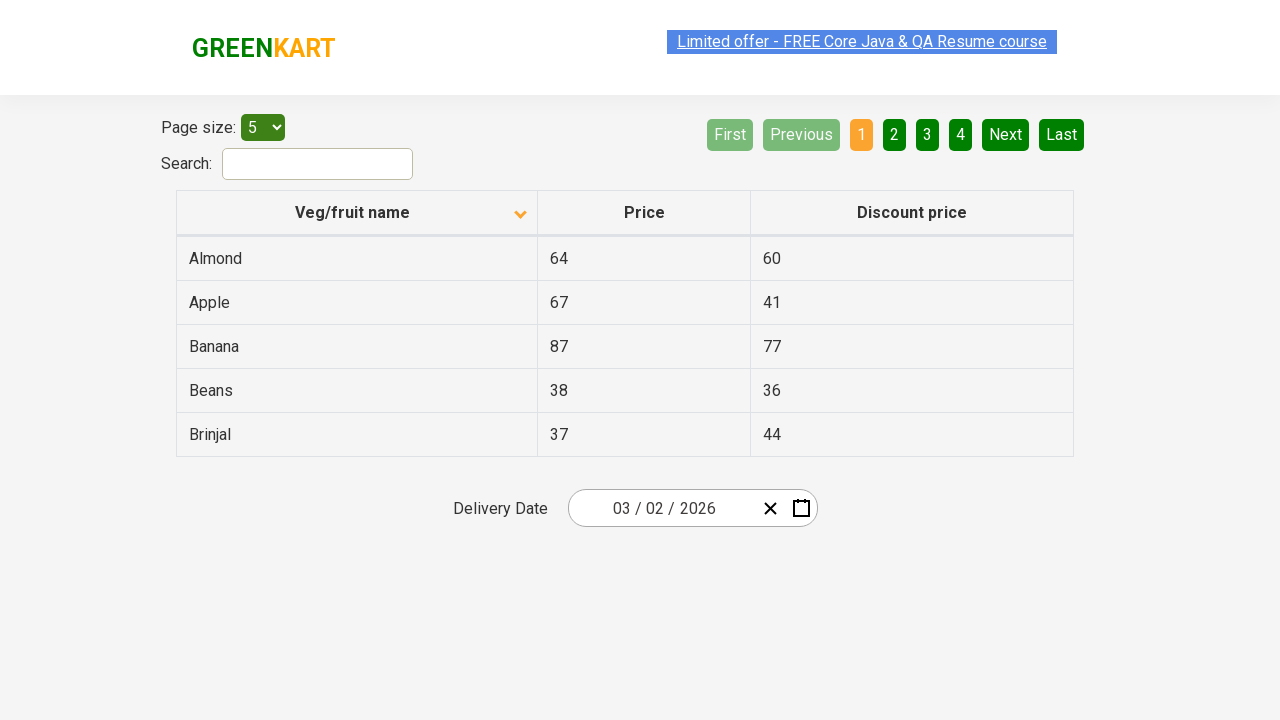

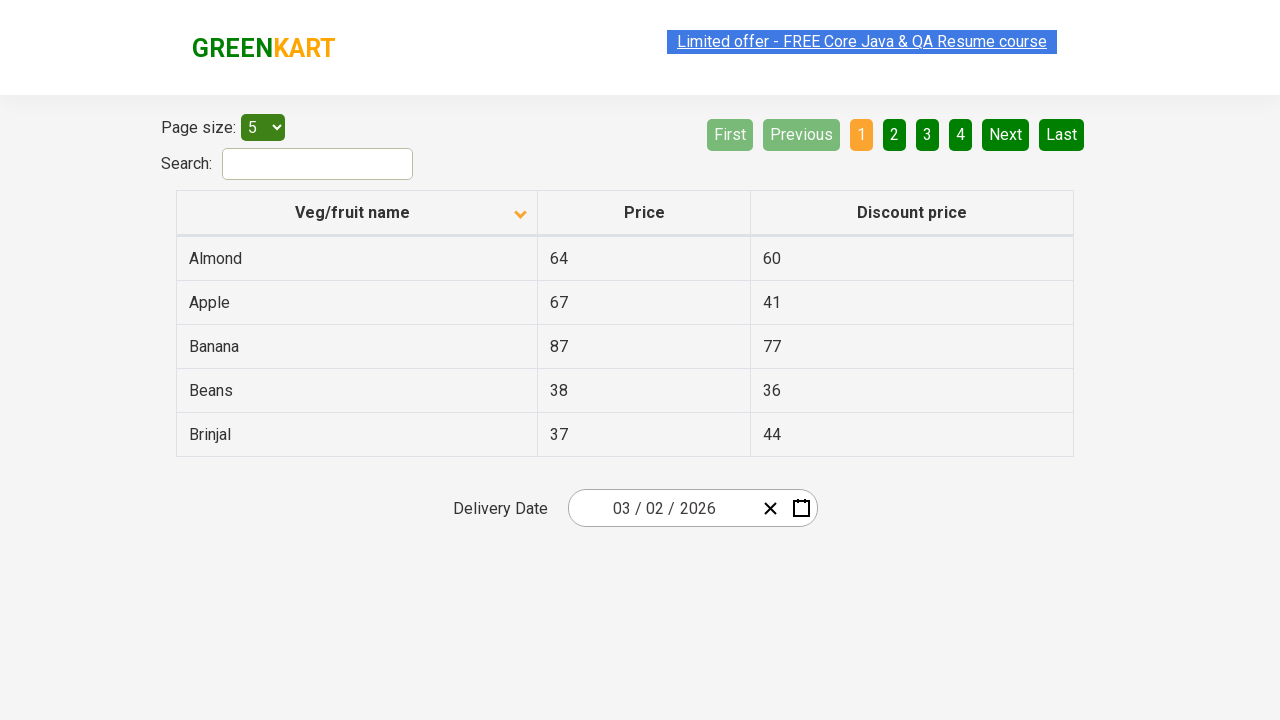